Clicks the prompt alert button, enters text, accepts it, and verifies the result message contains the entered text

Starting URL: https://demoqa.com/alerts

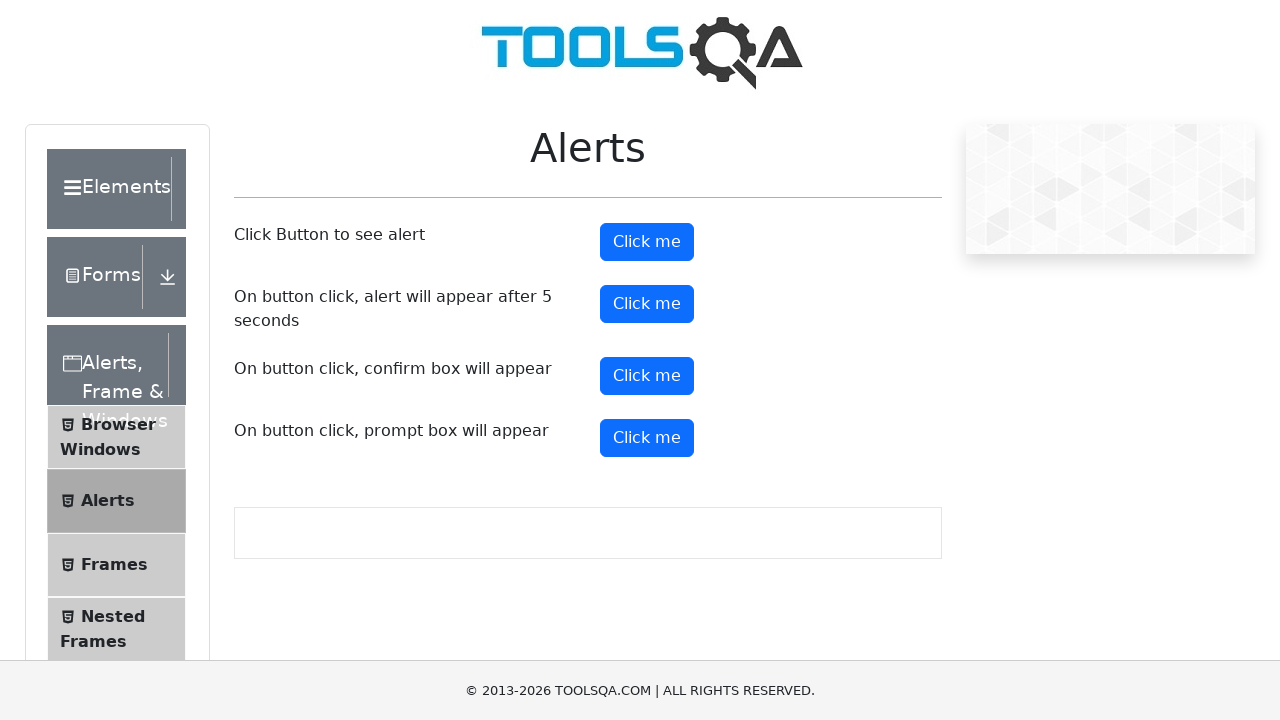

Set up dialog handler to accept prompt with text 'Selenium With Java'
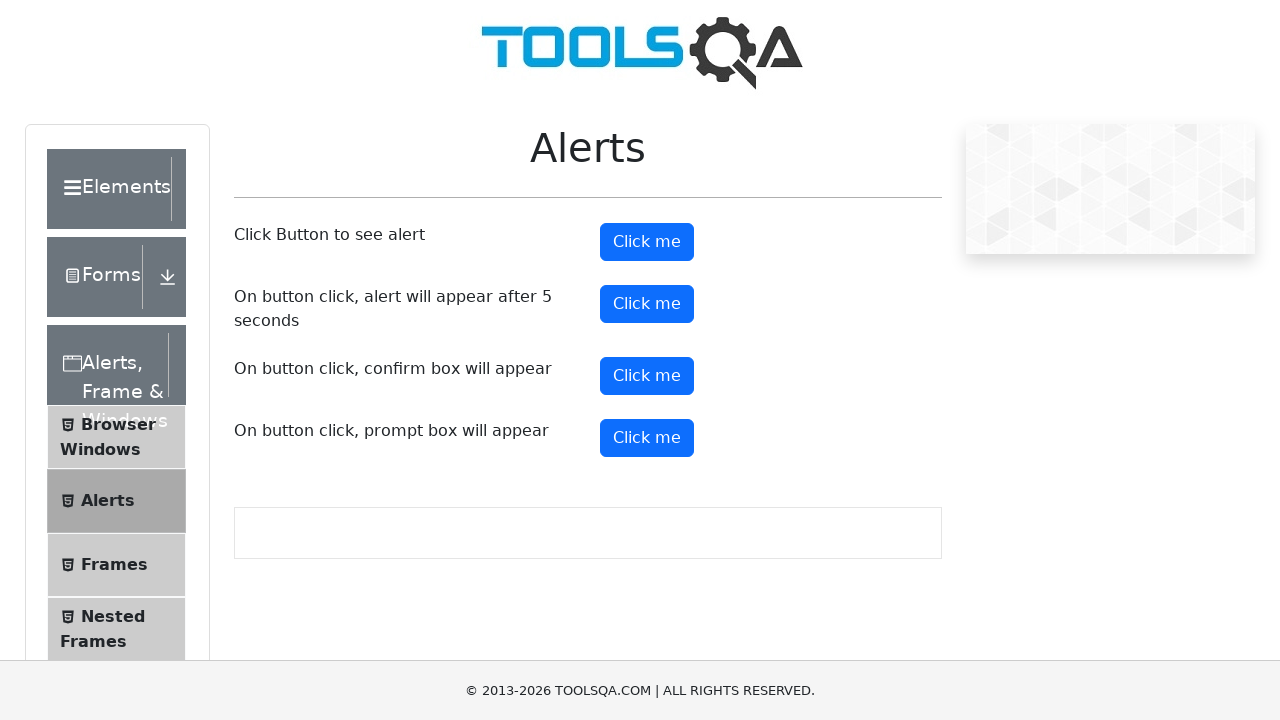

Clicked the prompt alert button at (647, 438) on #promtButton
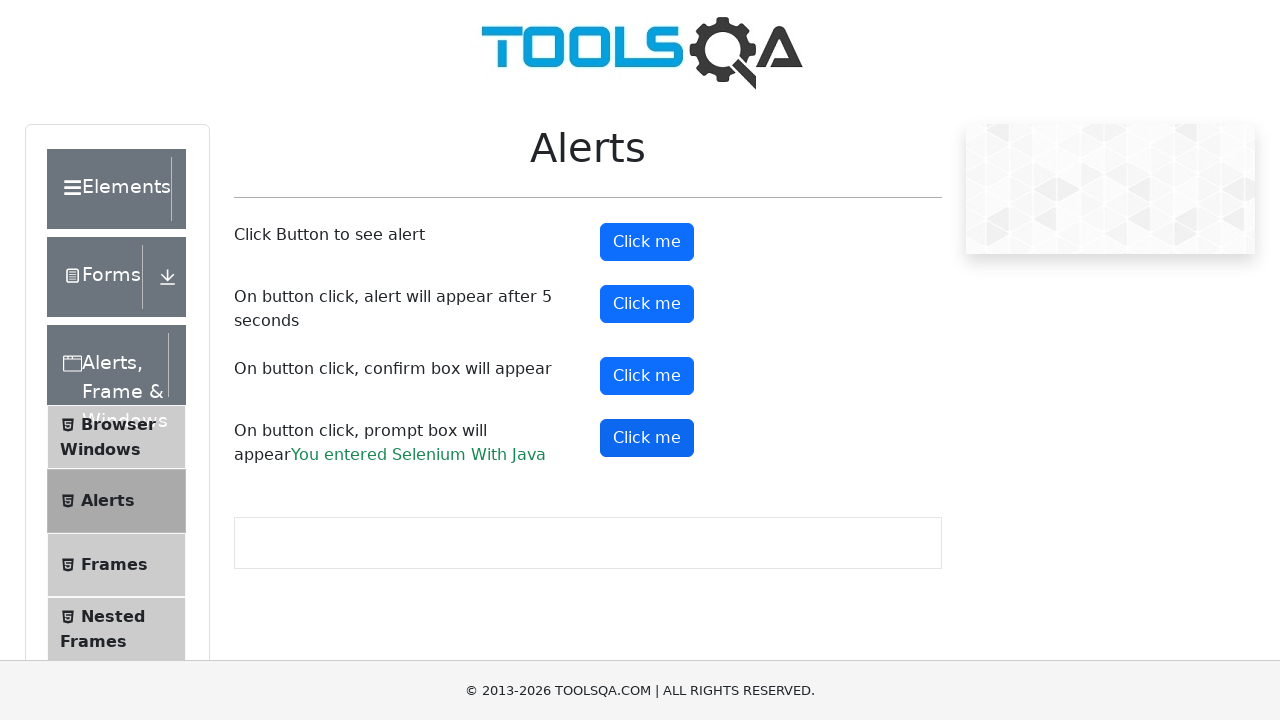

Prompt result message element loaded
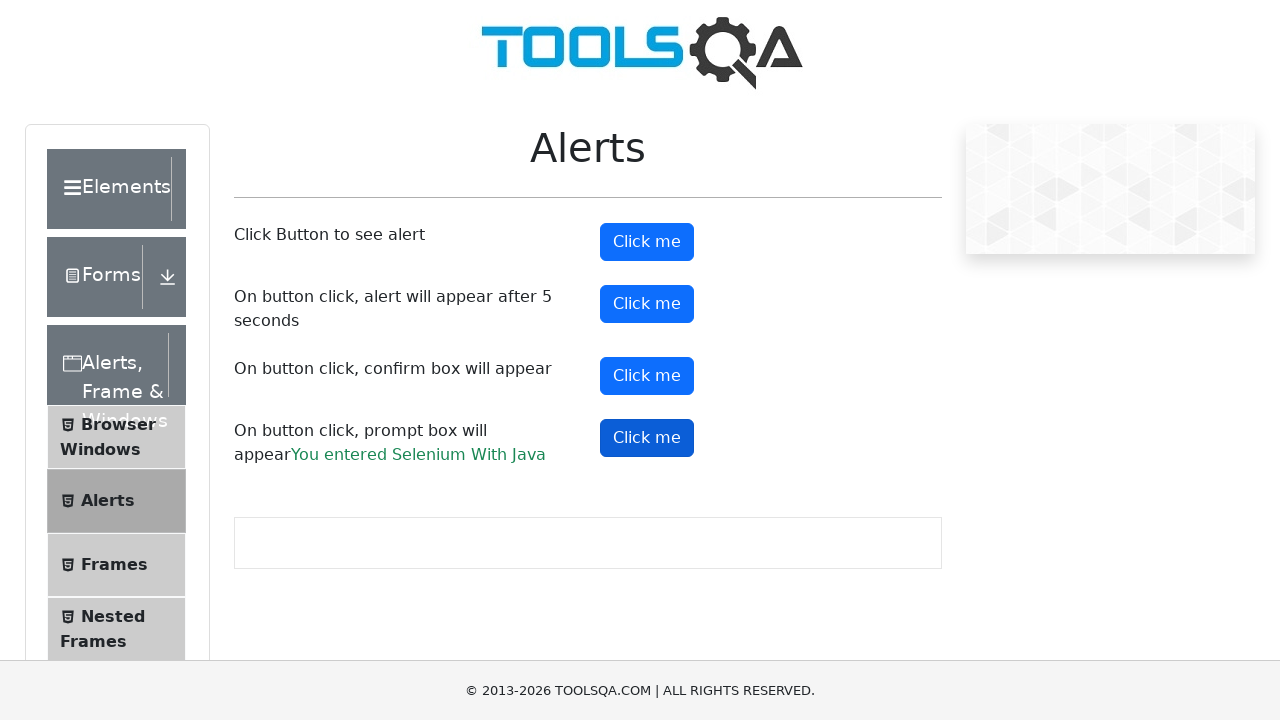

Retrieved prompt result text: 'You entered Selenium With Java'
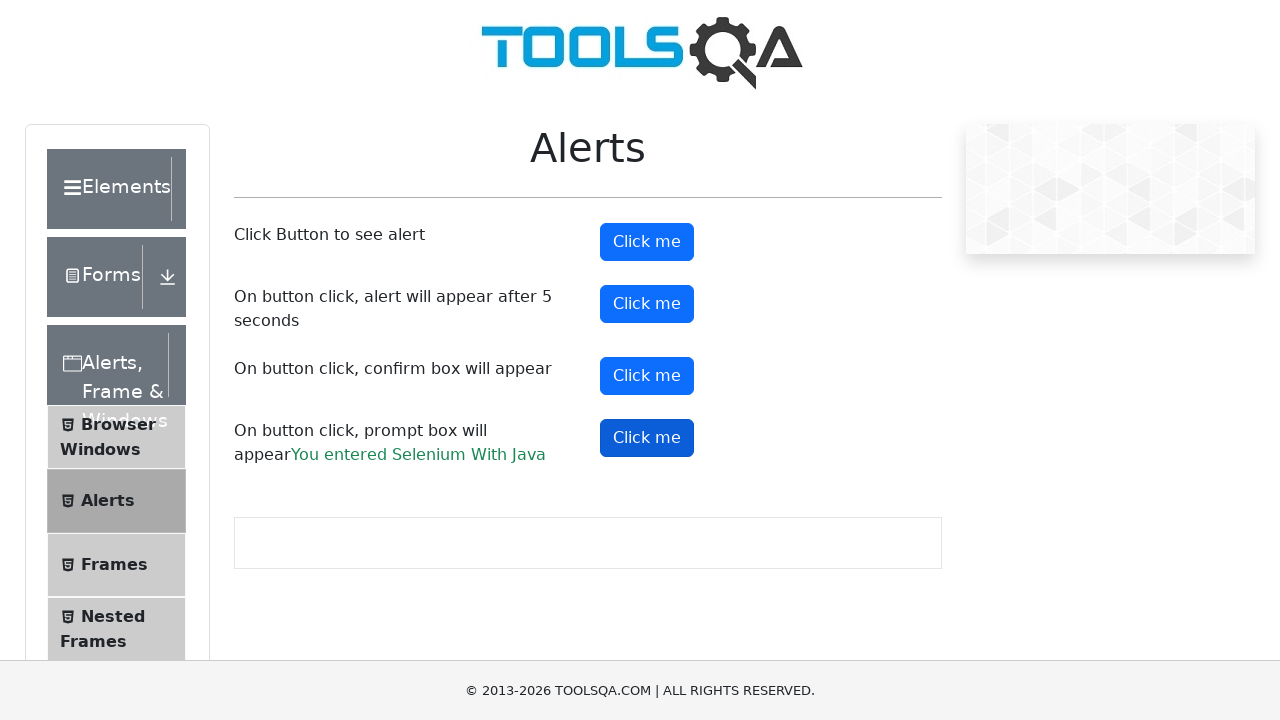

Verified that result message contains the entered text 'Selenium With Java'
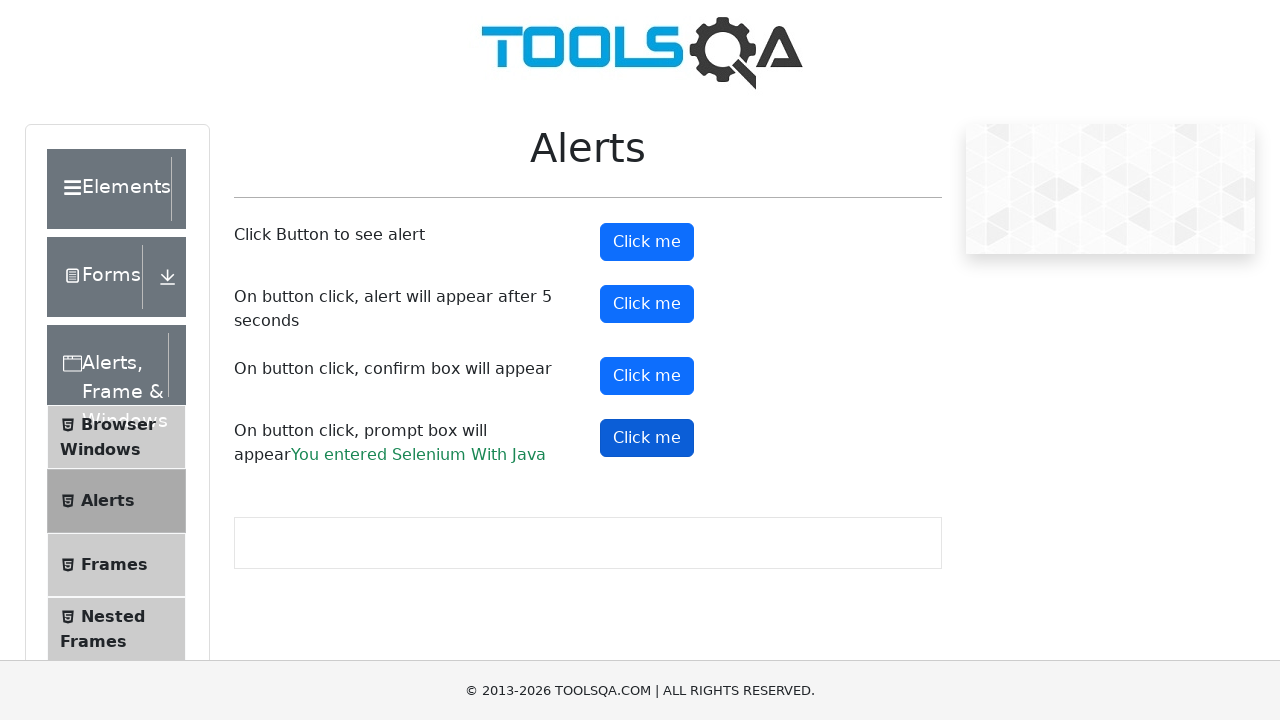

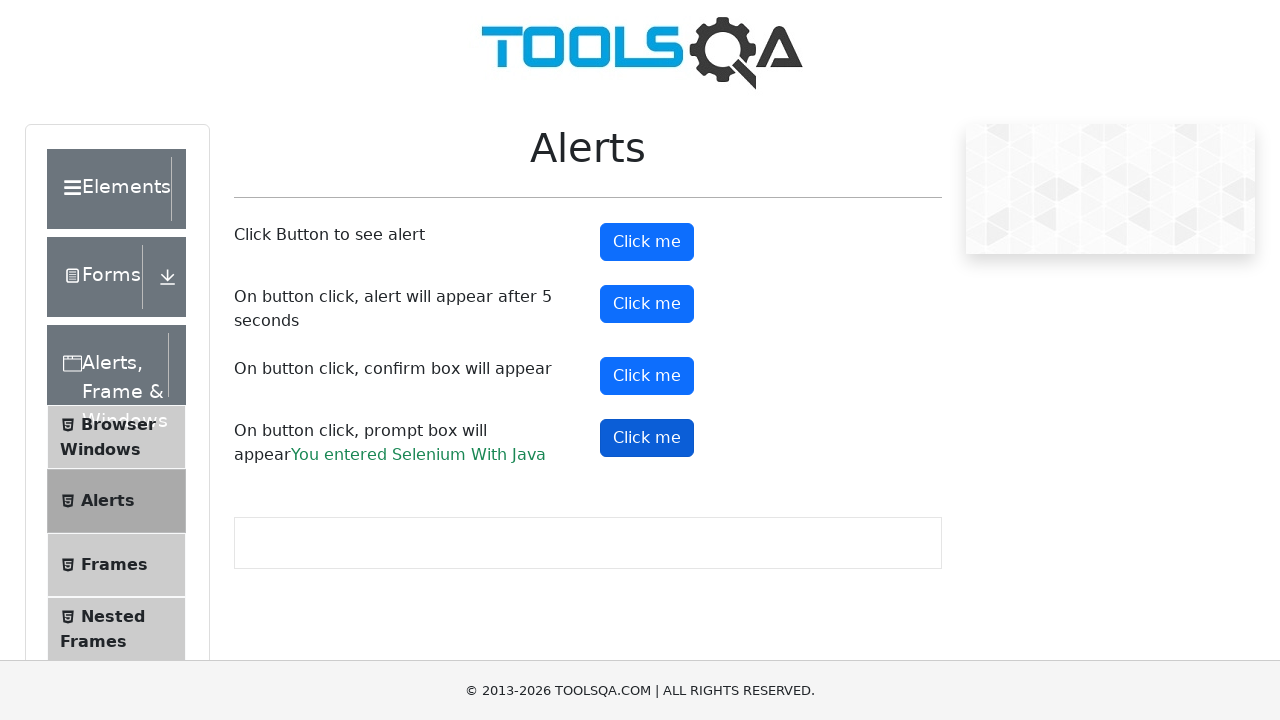